Tests navigation to the login page by clicking the login button and verifying the login page content is displayed

Starting URL: https://store.steampowered.com

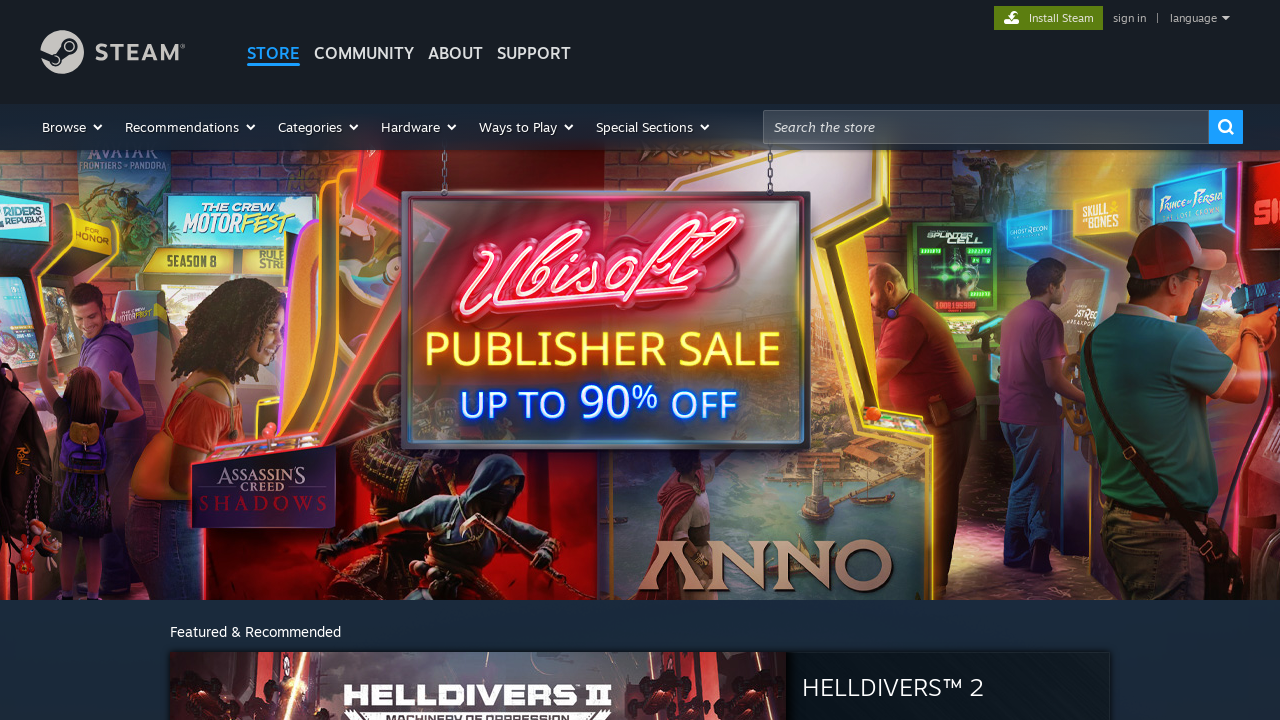

Clicked login button at (1130, 18) on .global_action_link
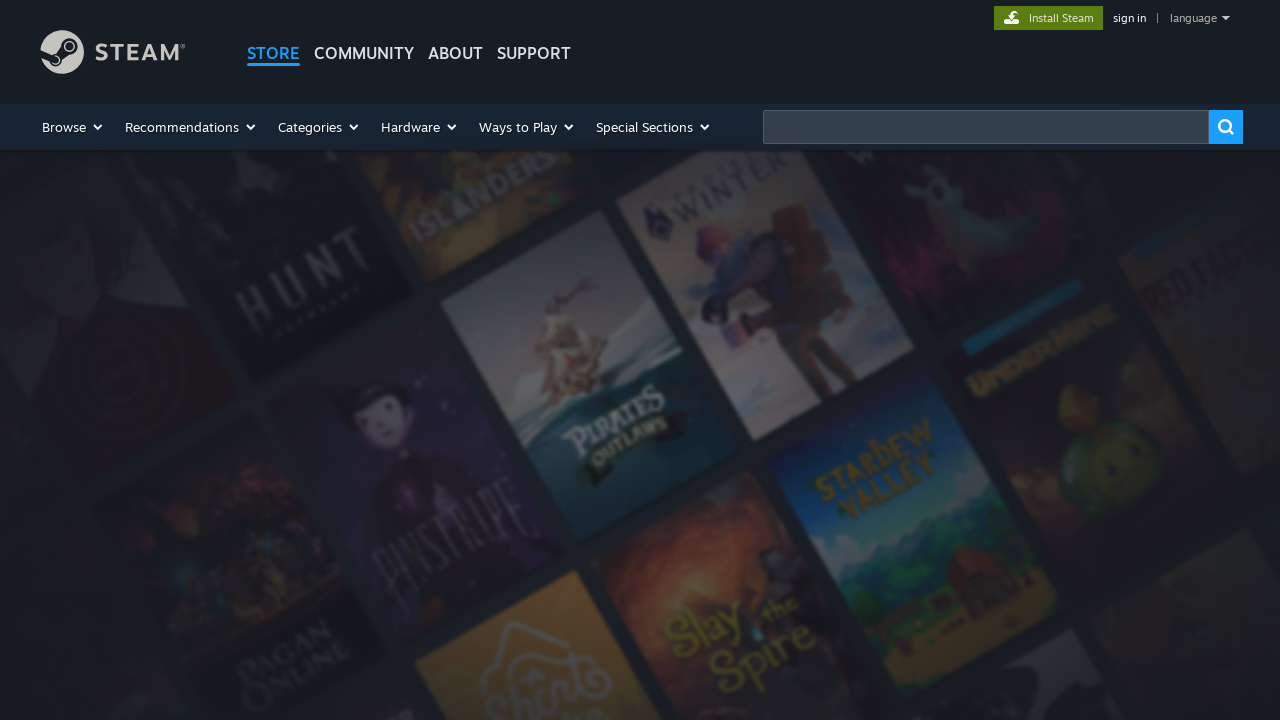

Login page content loaded
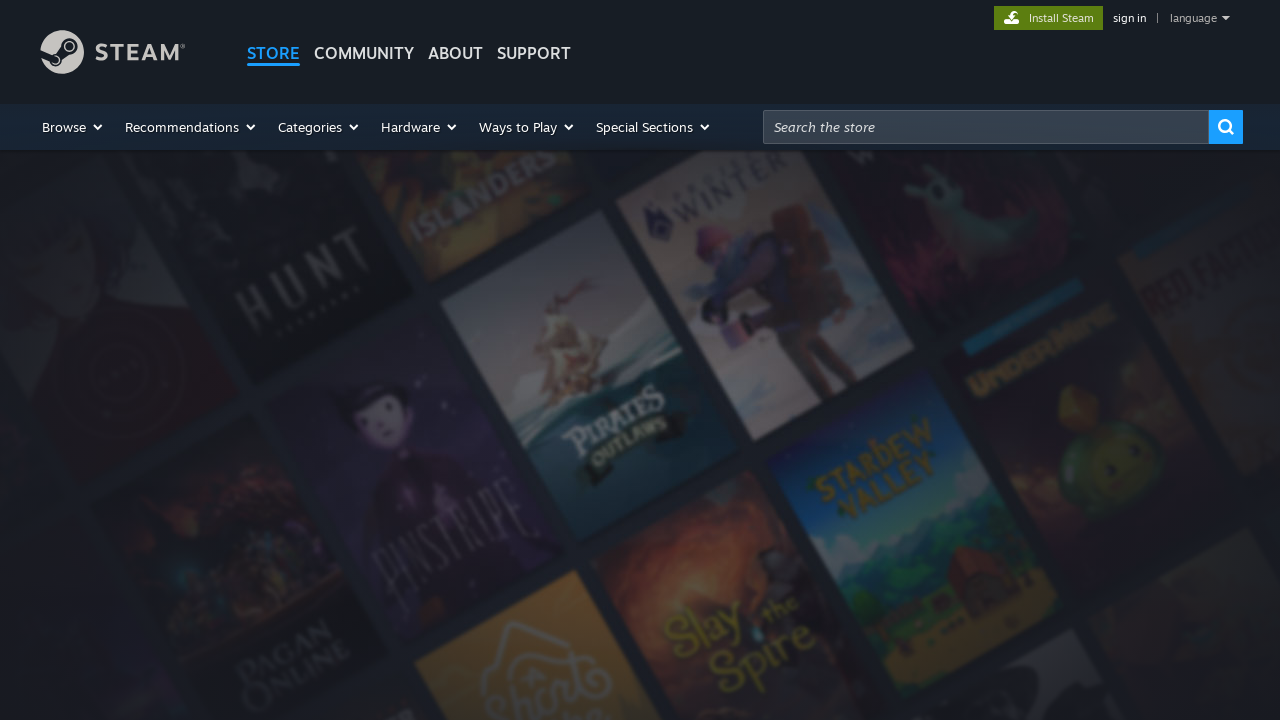

Verified login page content is visible
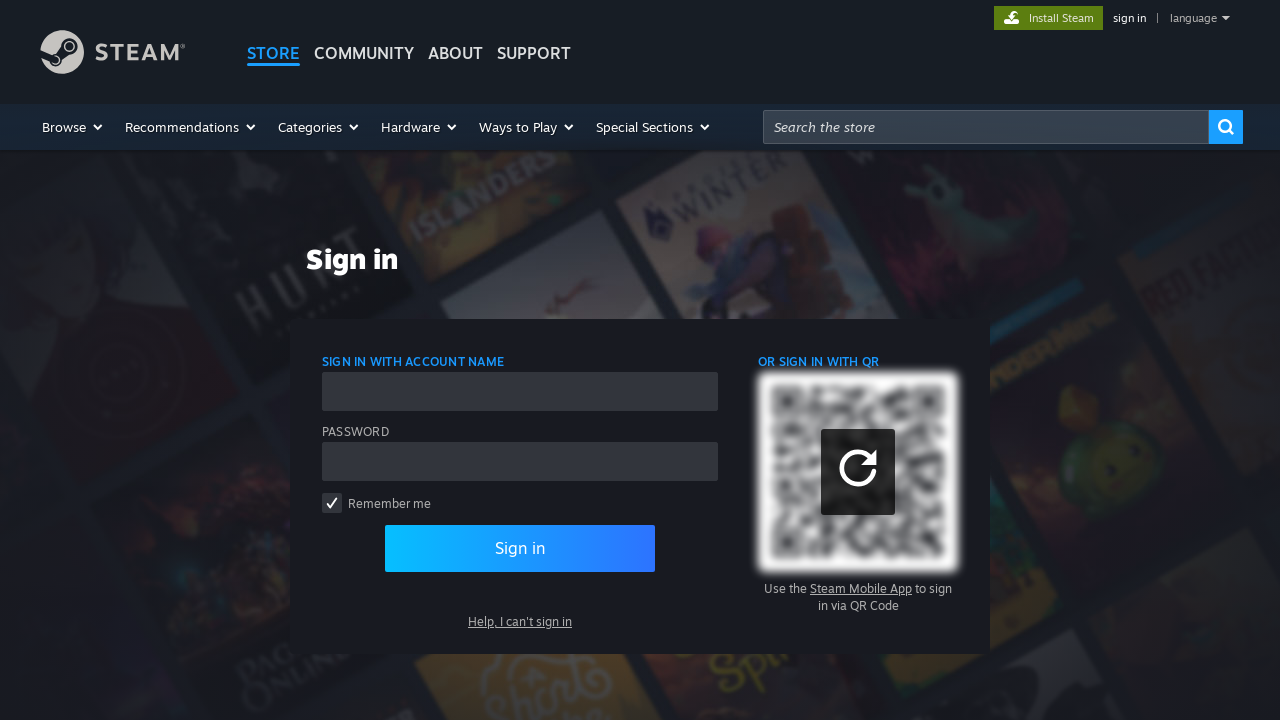

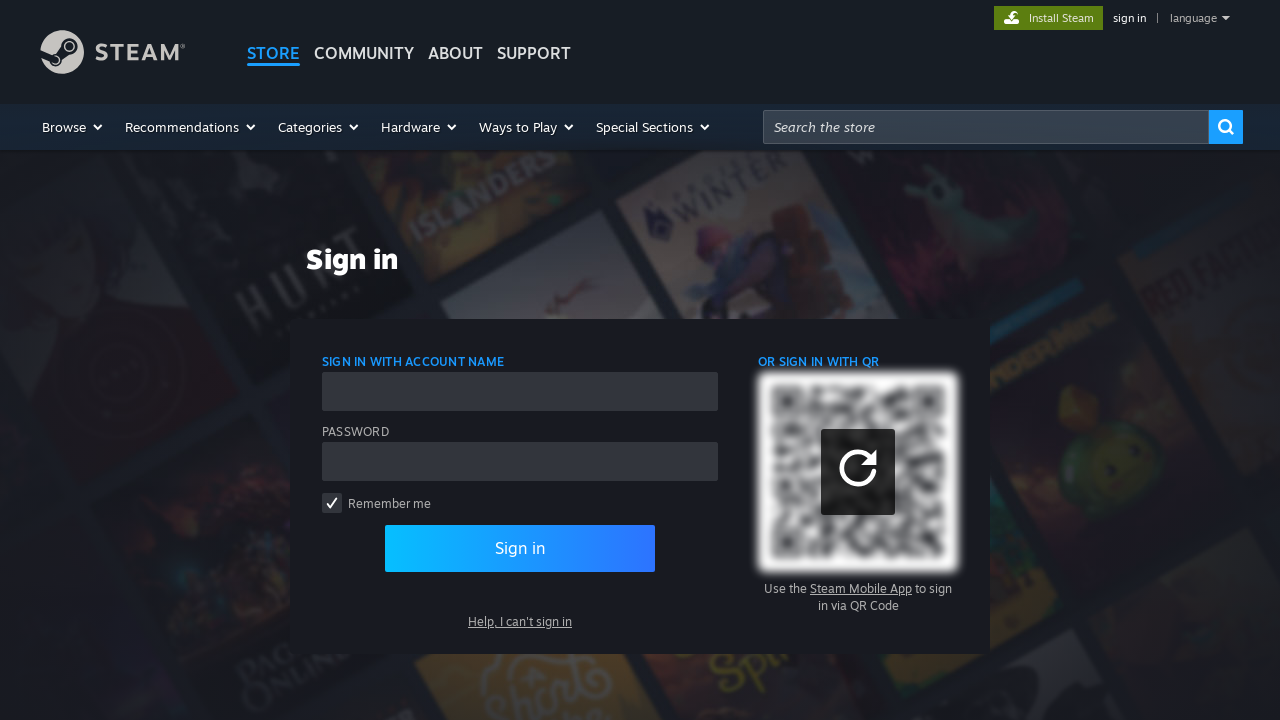